Tests an e-commerce grocery shopping flow by adding specific items (Cucumber, Broccoli, Beetroot) to cart, proceeding to checkout, and applying a promo code

Starting URL: https://rahulshettyacademy.com/seleniumPractise/

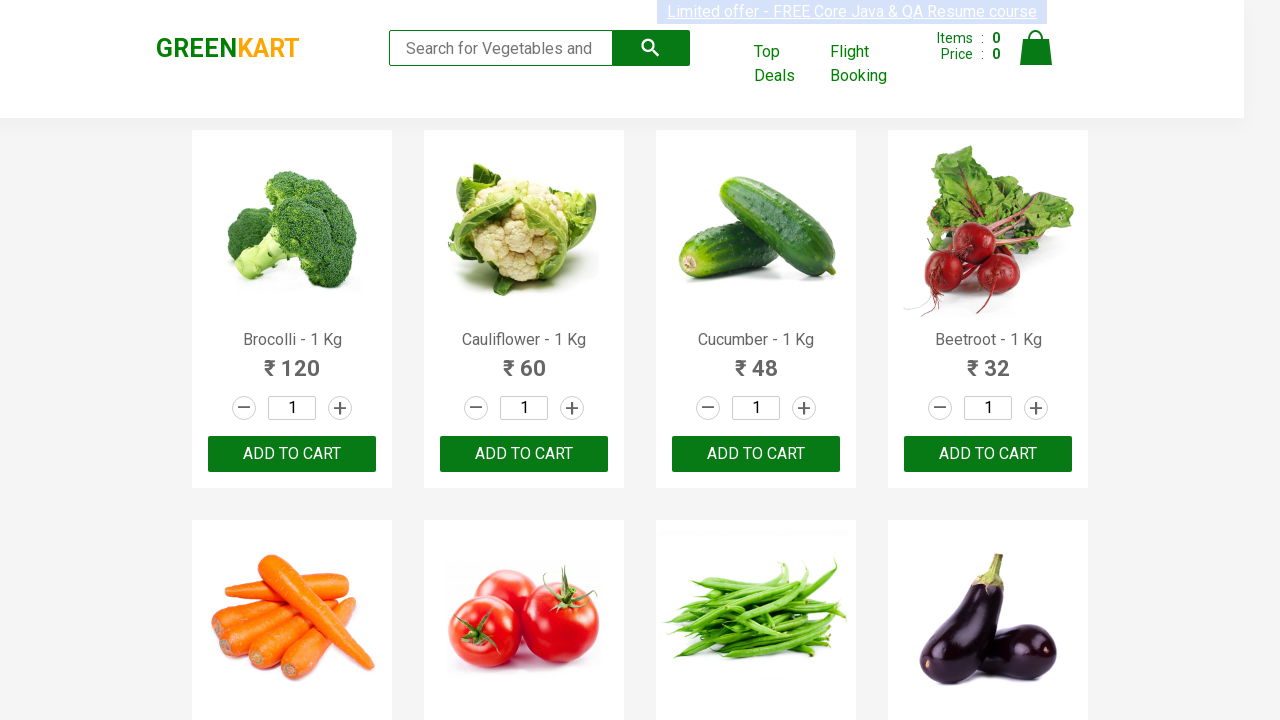

Waited for product names to load on GreenKart page
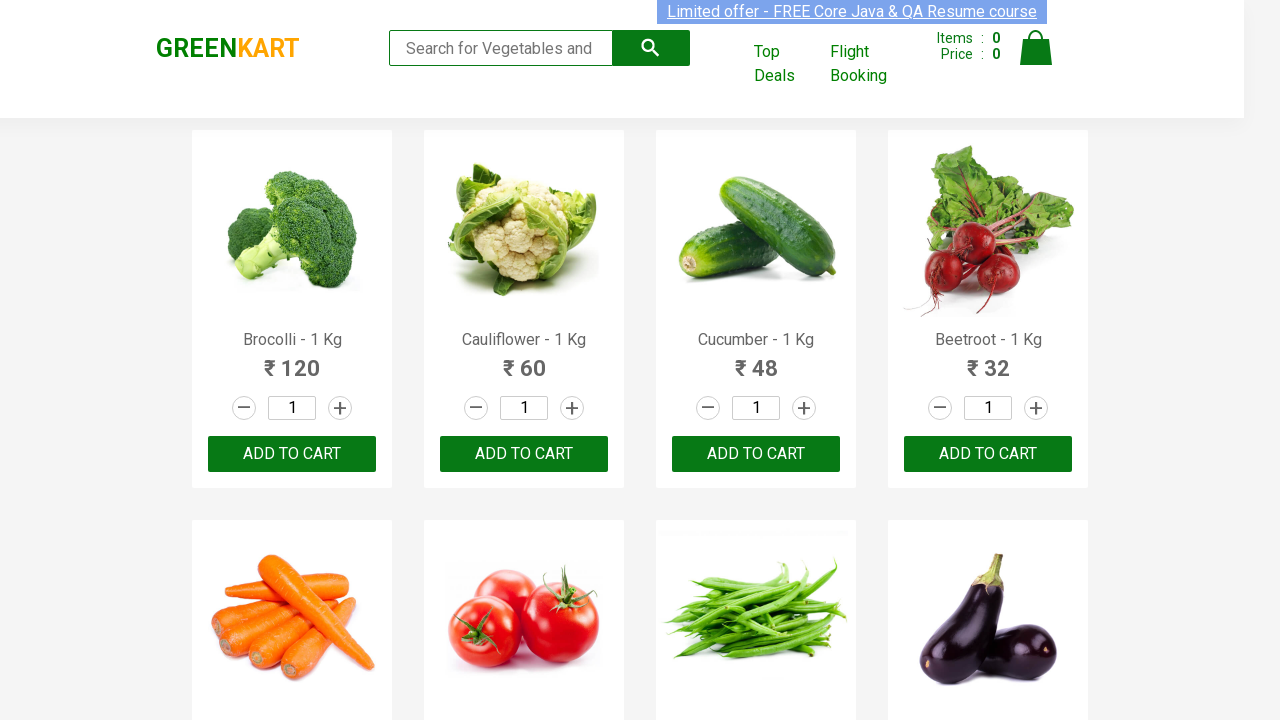

Added Brocolli to cart at (292, 454) on xpath=//div[@class='product-action']/button >> nth=0
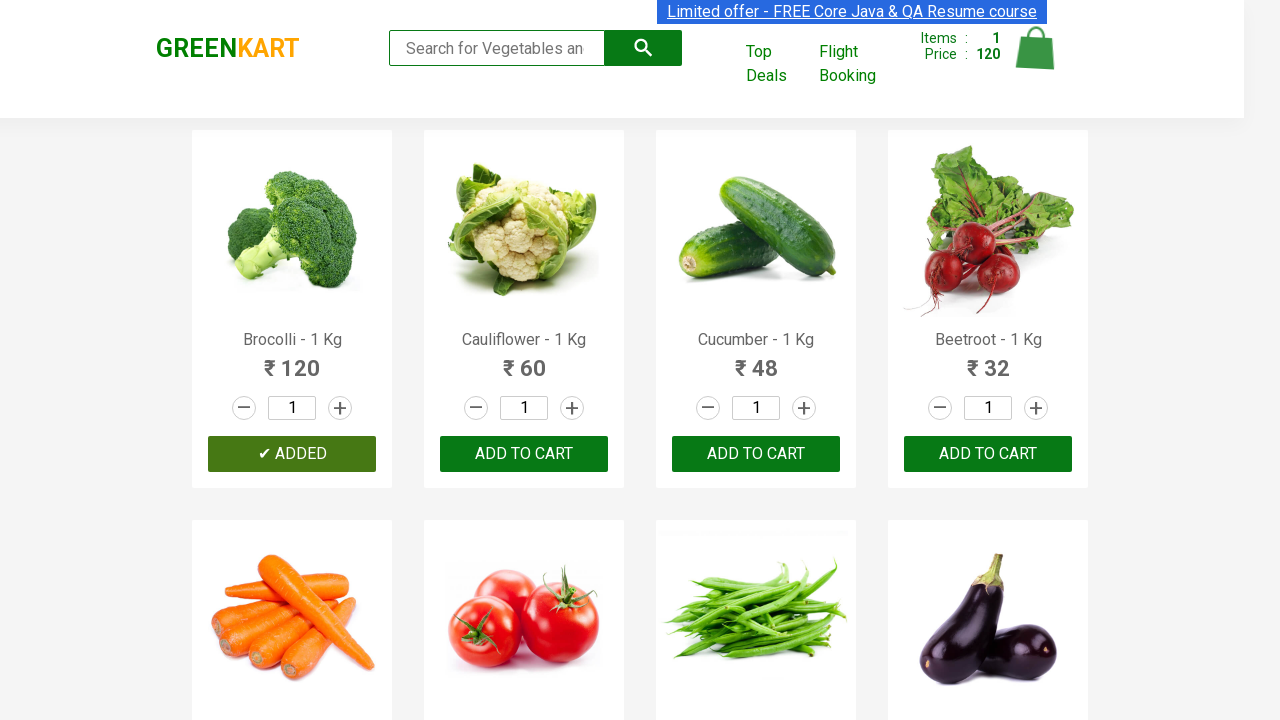

Added Cucumber to cart at (756, 454) on xpath=//div[@class='product-action']/button >> nth=2
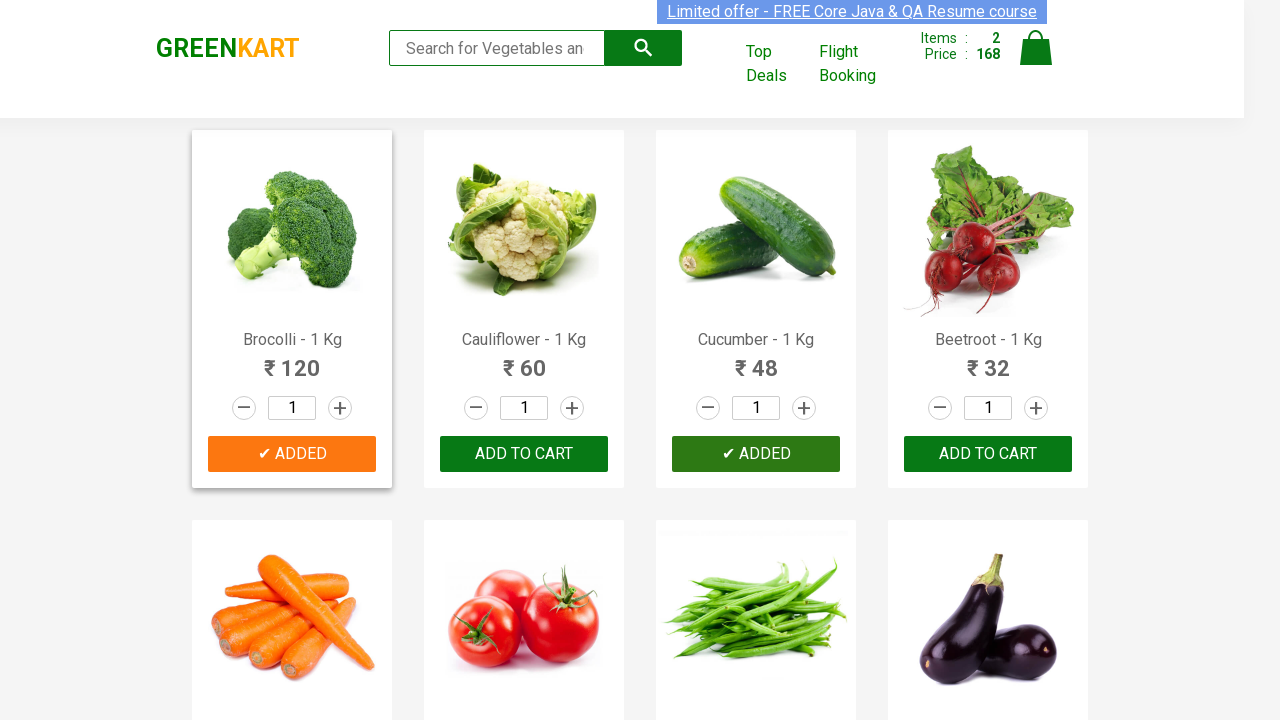

Added Beetroot to cart at (988, 454) on xpath=//div[@class='product-action']/button >> nth=3
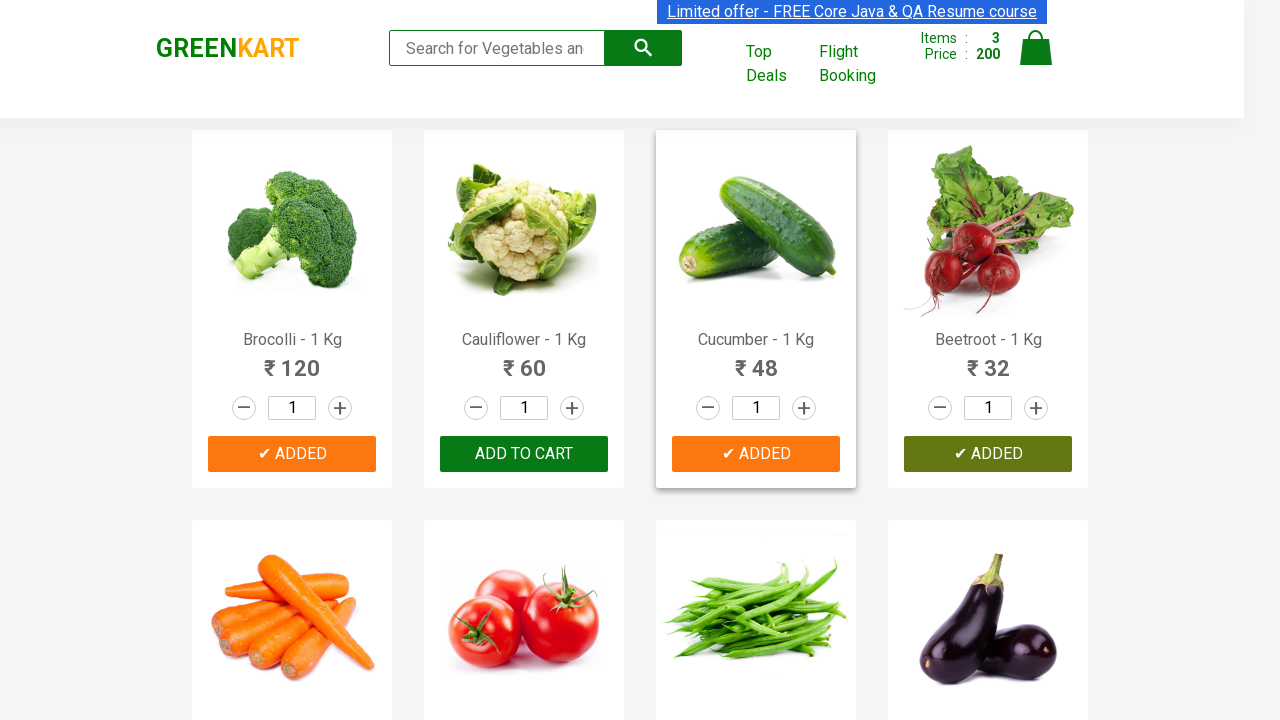

Clicked cart icon to view cart at (1036, 48) on img[alt='Cart']
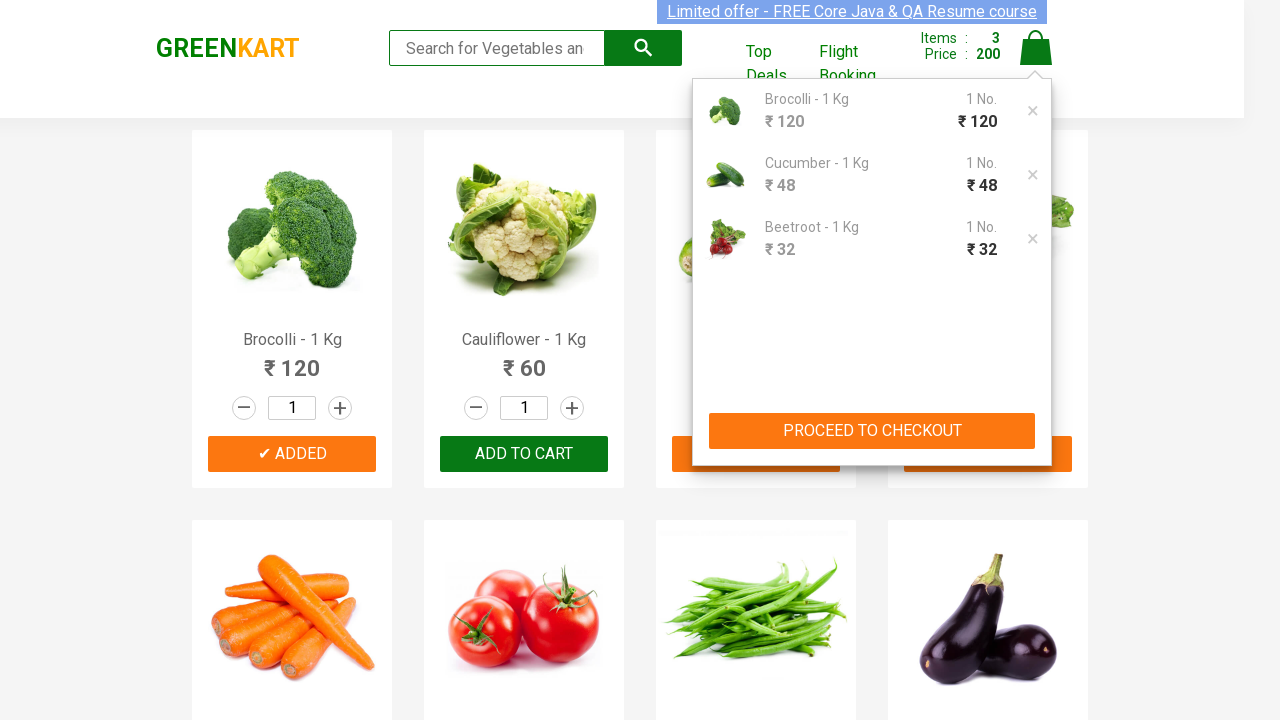

Clicked PROCEED TO CHECKOUT button at (872, 431) on xpath=//button[contains(text(),'PROCEED TO CHECKOUT')]
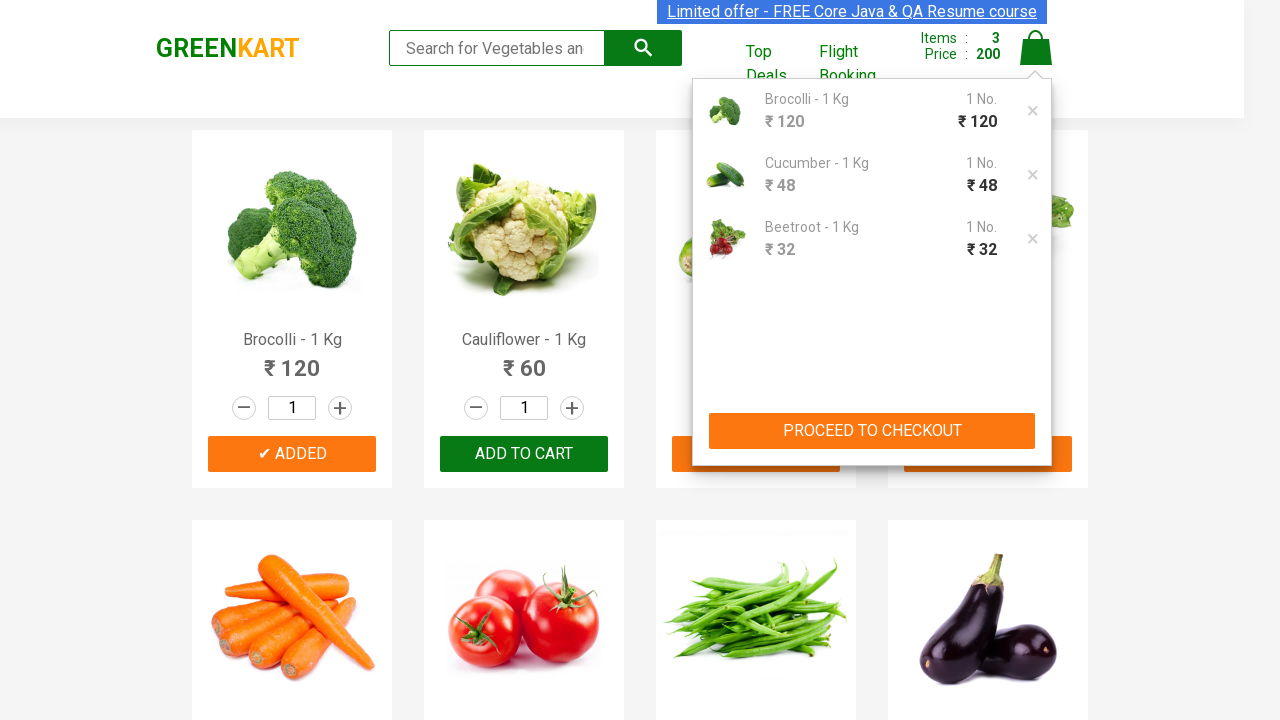

Promo code input field loaded
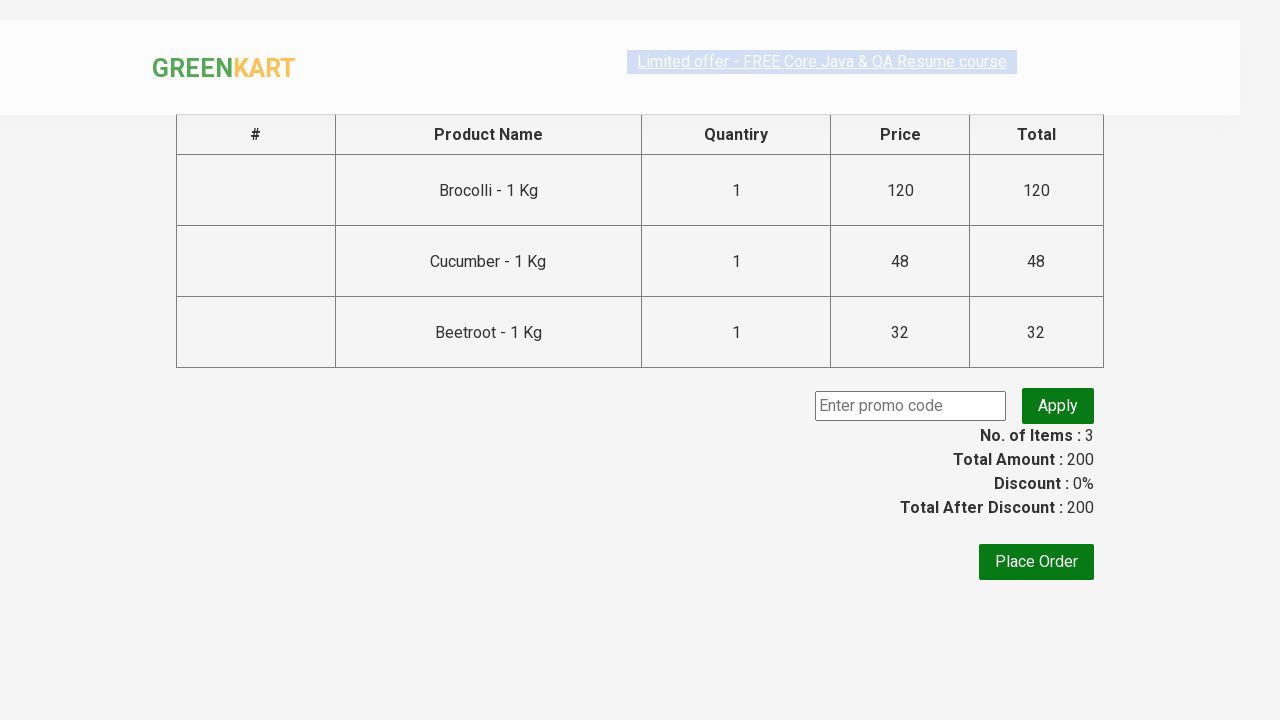

Entered promo code 'rahulshettyacademy' on input.promoCode
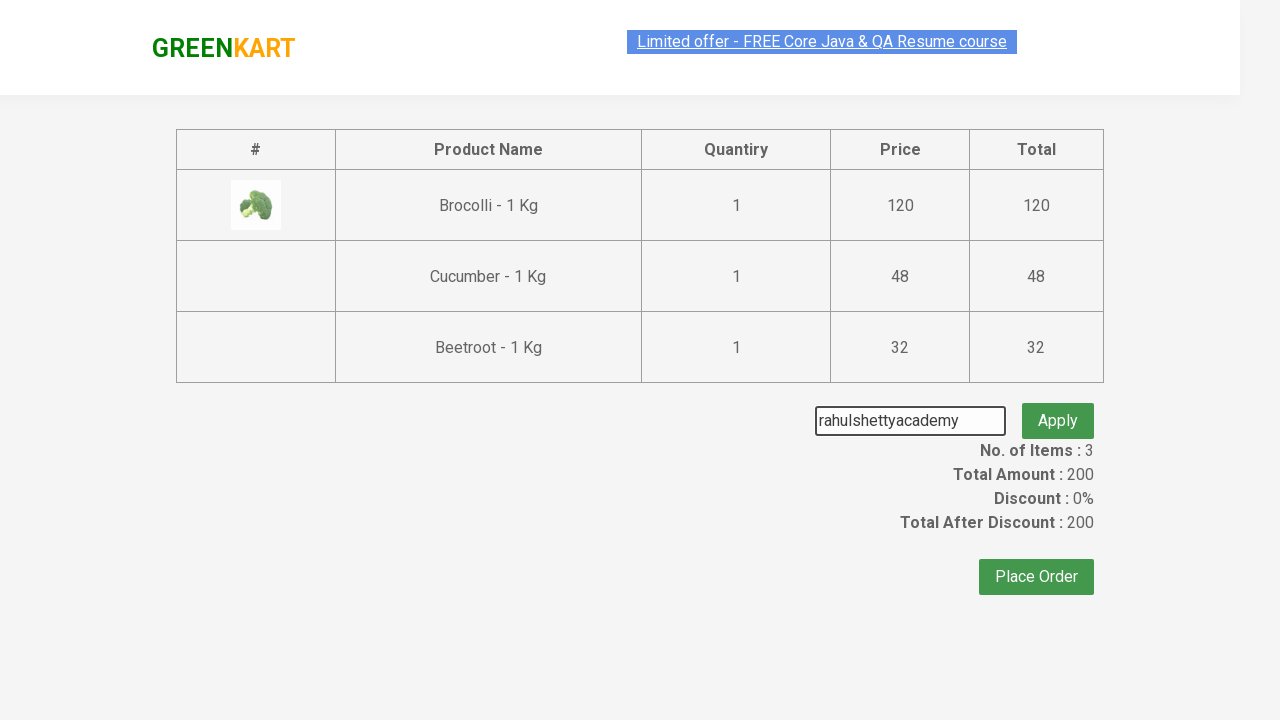

Clicked apply promo button at (1058, 406) on button.promoBtn
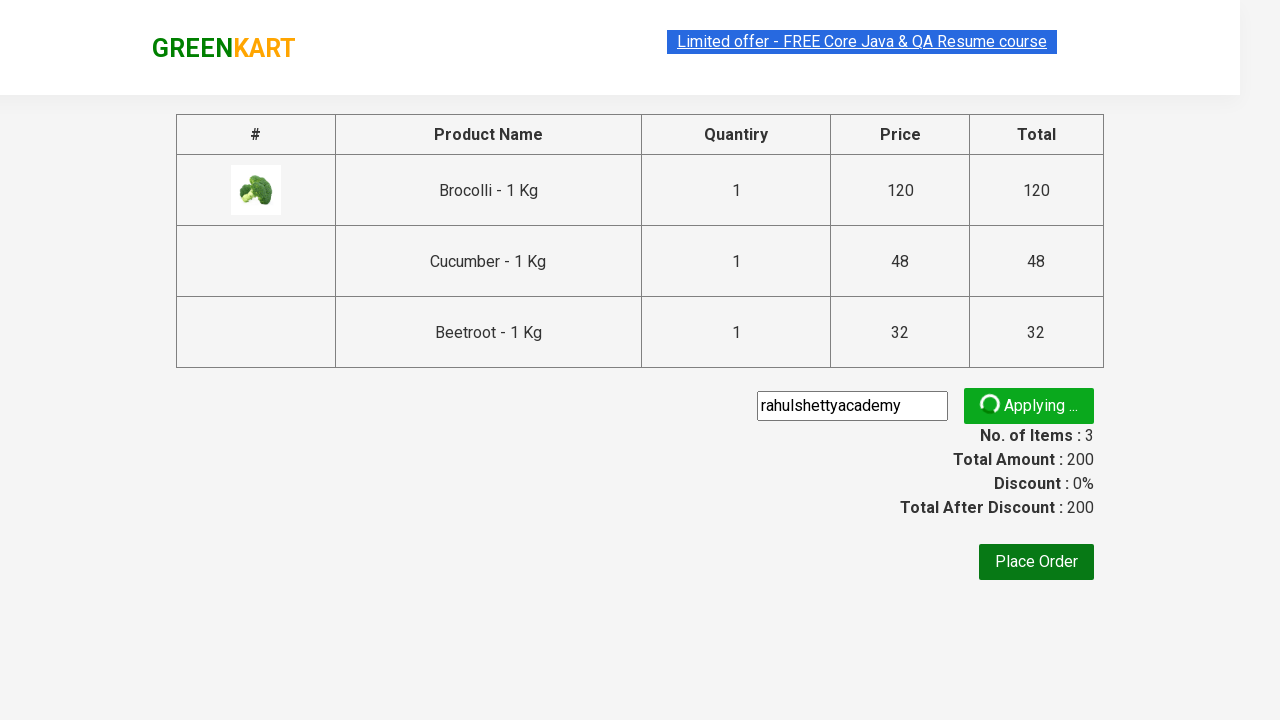

Promo code applied successfully
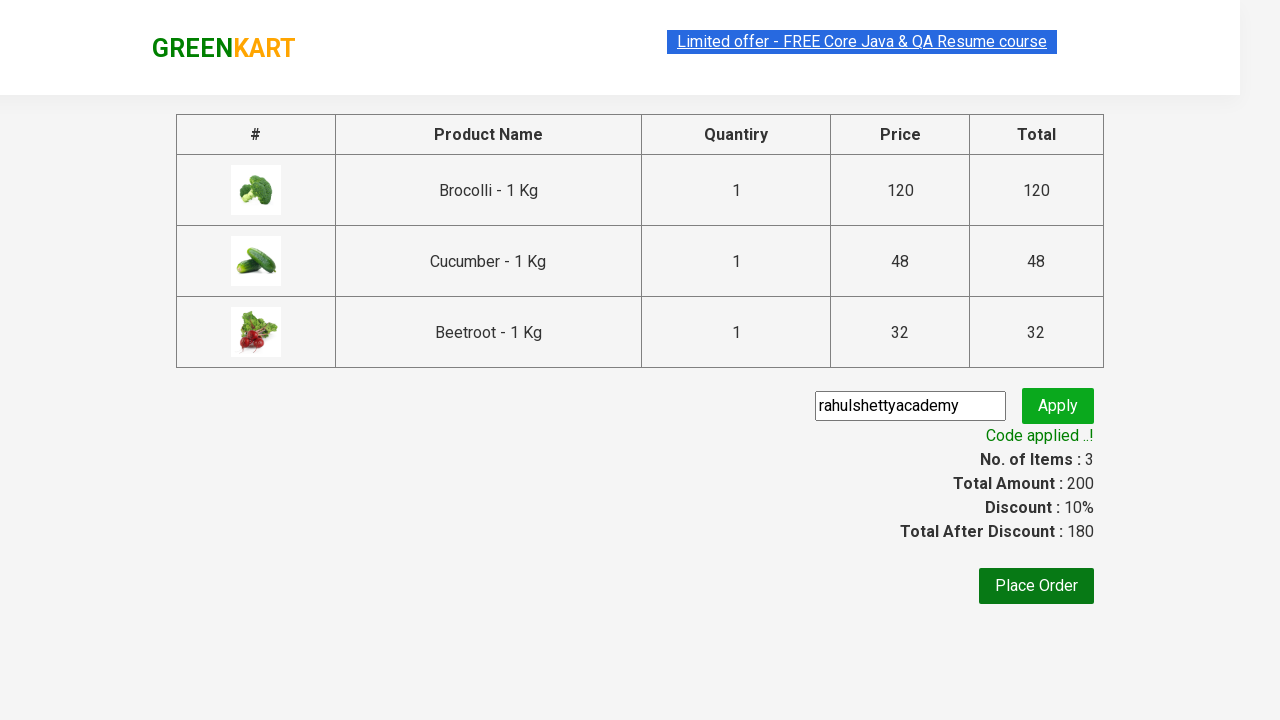

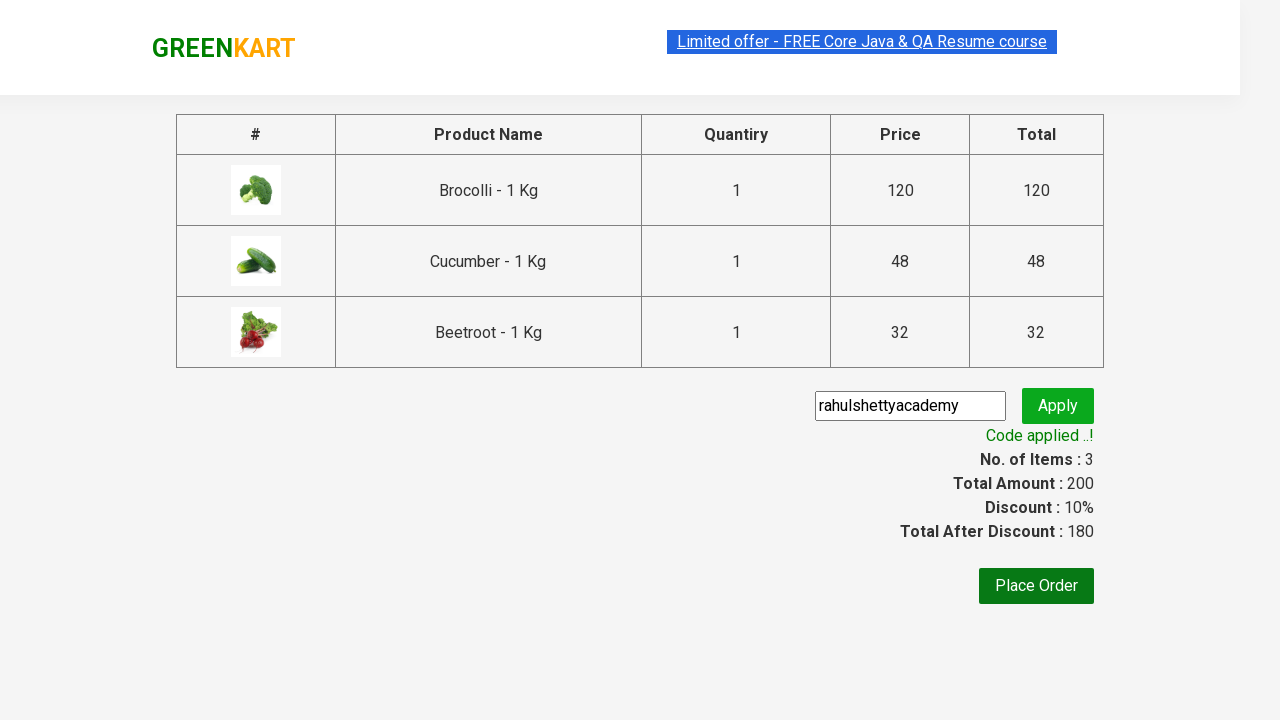